Tests handling of JavaScript alert popups by triggering an alert within an iframe and accepting it

Starting URL: https://www.w3schools.com/js/tryit.asp?filename=tryjs_alert

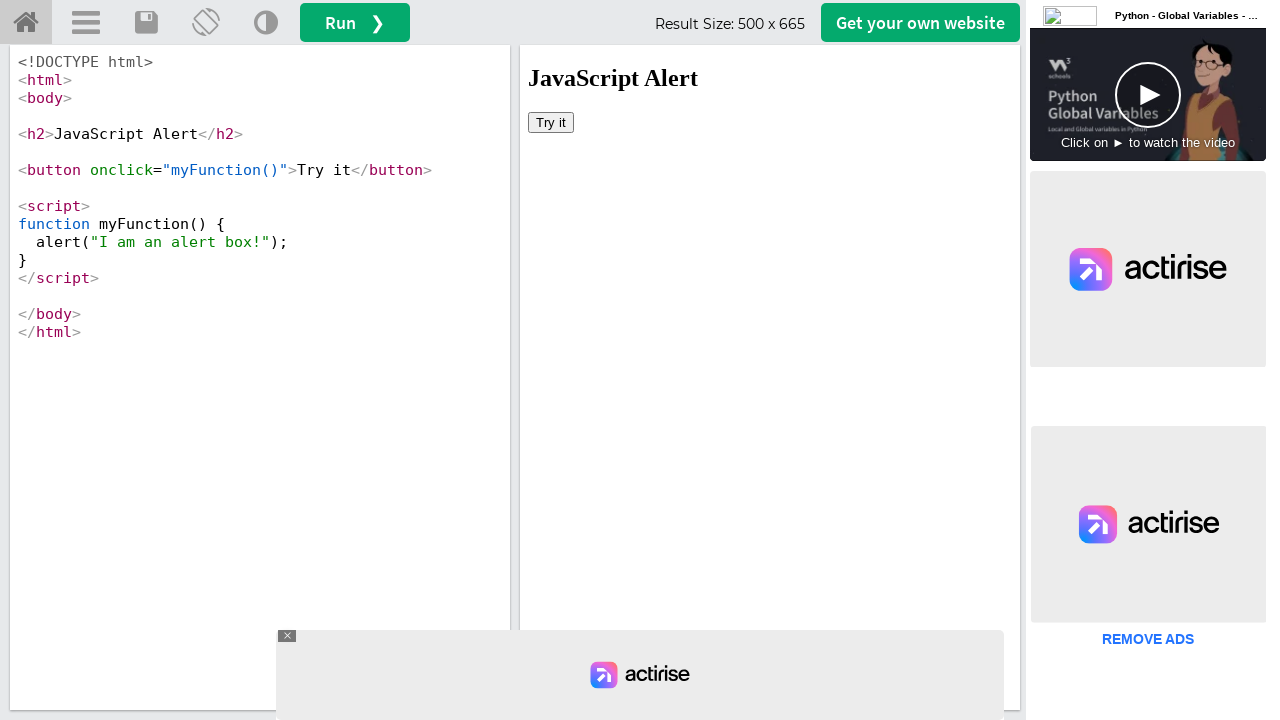

Located iframe with ID 'iframeResult' containing the alert demo
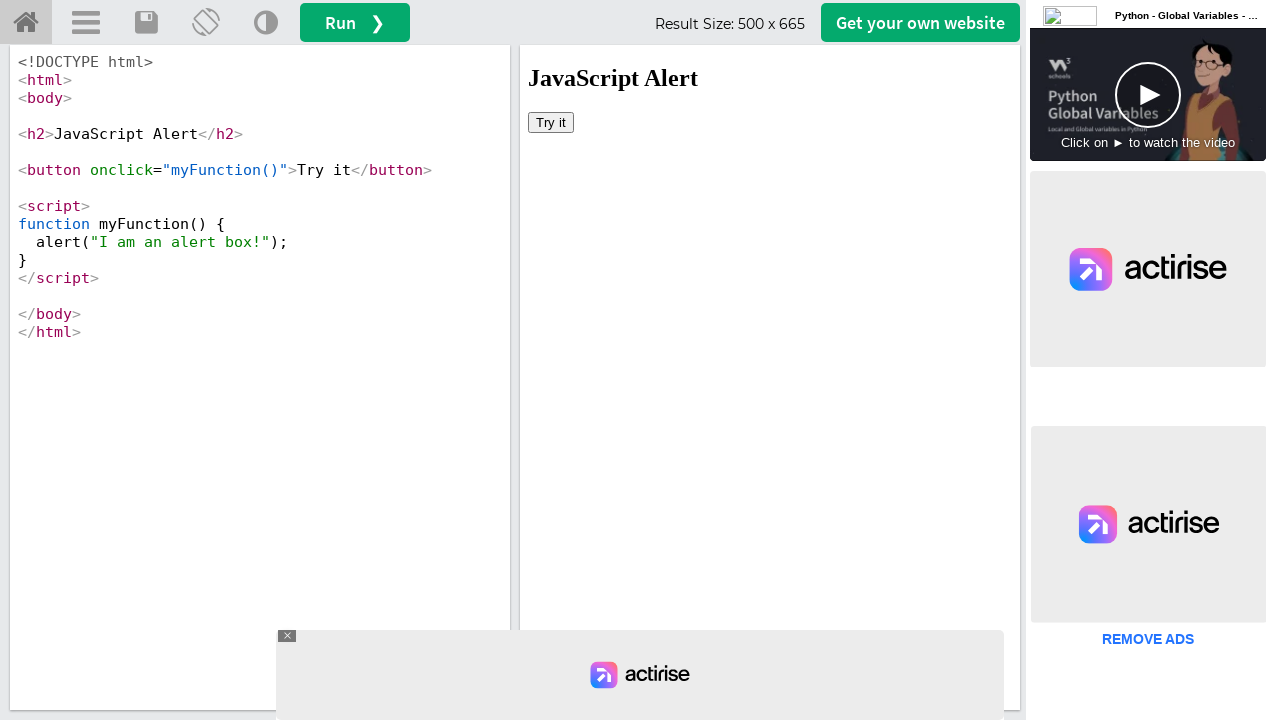

Clicked 'Try it' button to trigger JavaScript alert popup at (551, 122) on #iframeResult >> internal:control=enter-frame >> button:has-text('Try it')
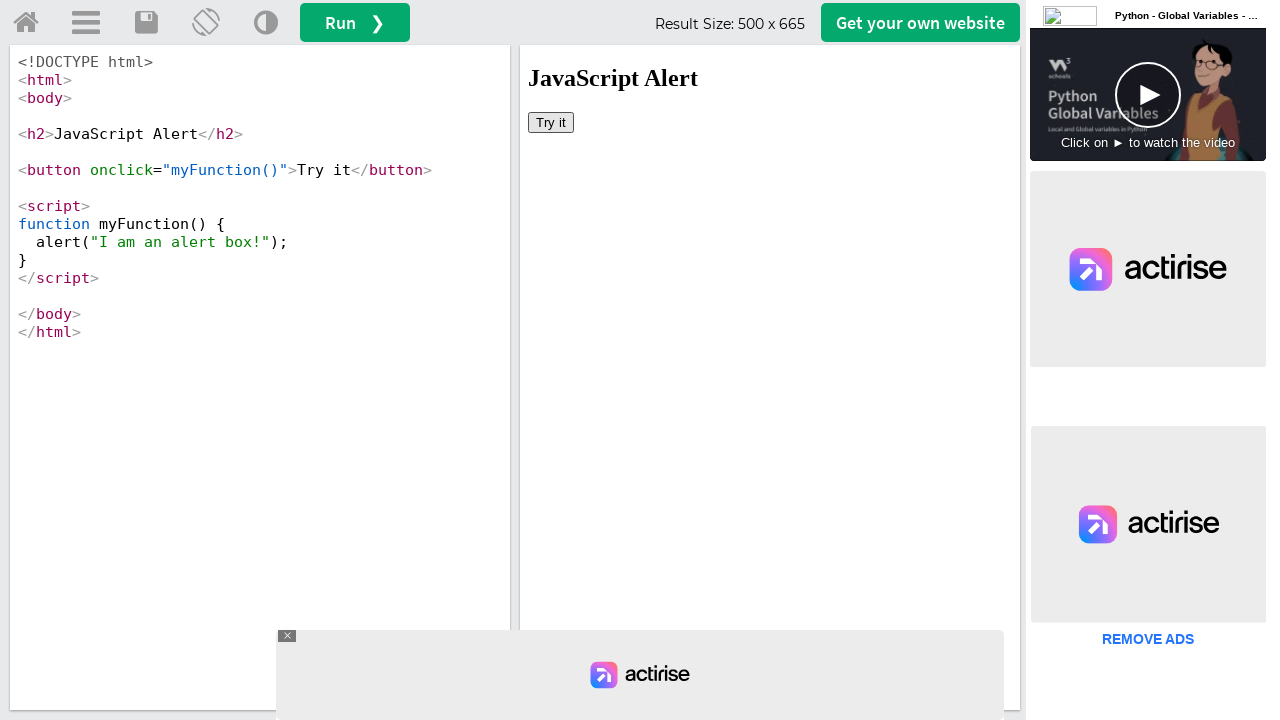

Set up dialog handler to accept alert popups
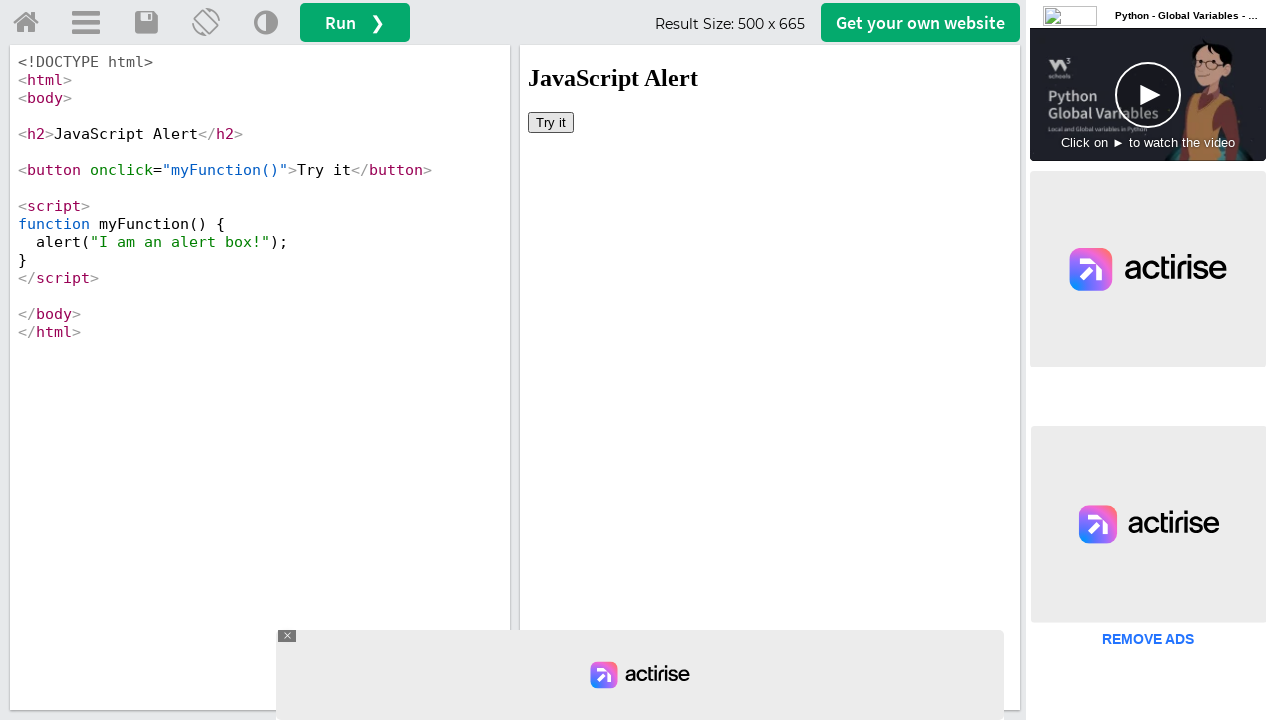

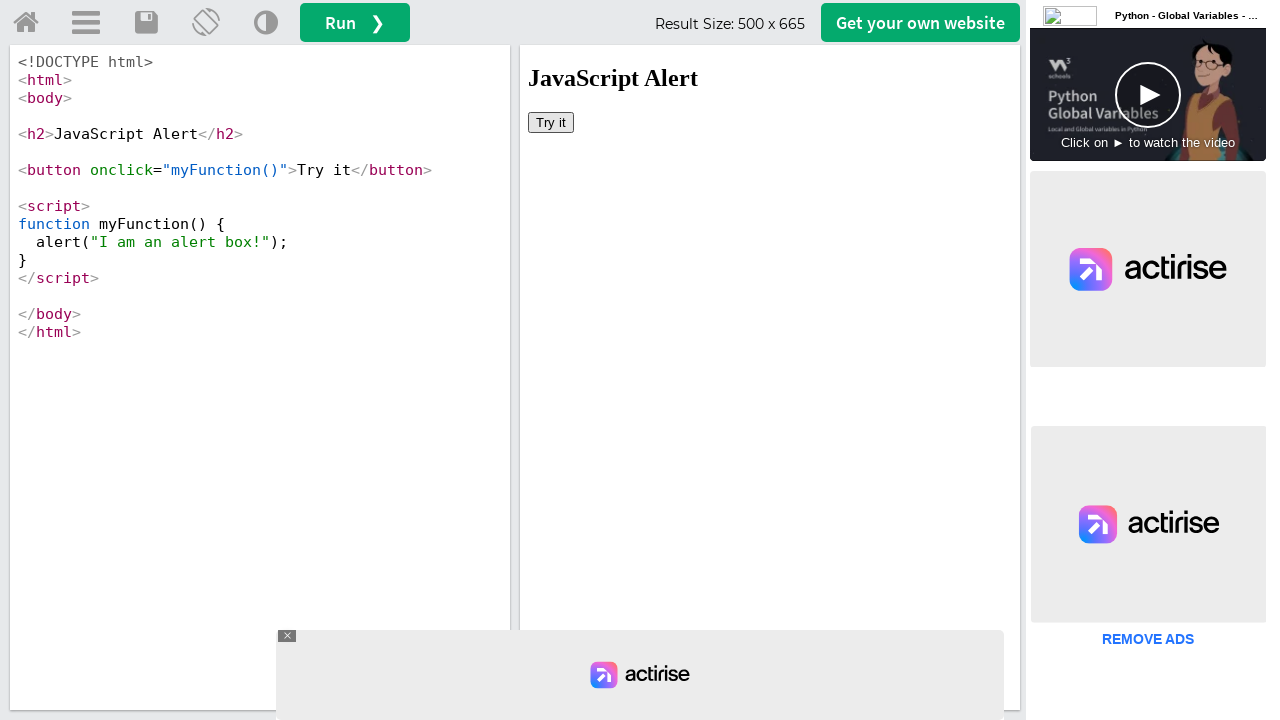